Tests selecting a day of the week from a dropdown menu by clicking the button and selecting 'Martes'

Starting URL: https://thefreerangetester.github.io/sandbox-automation-testing/

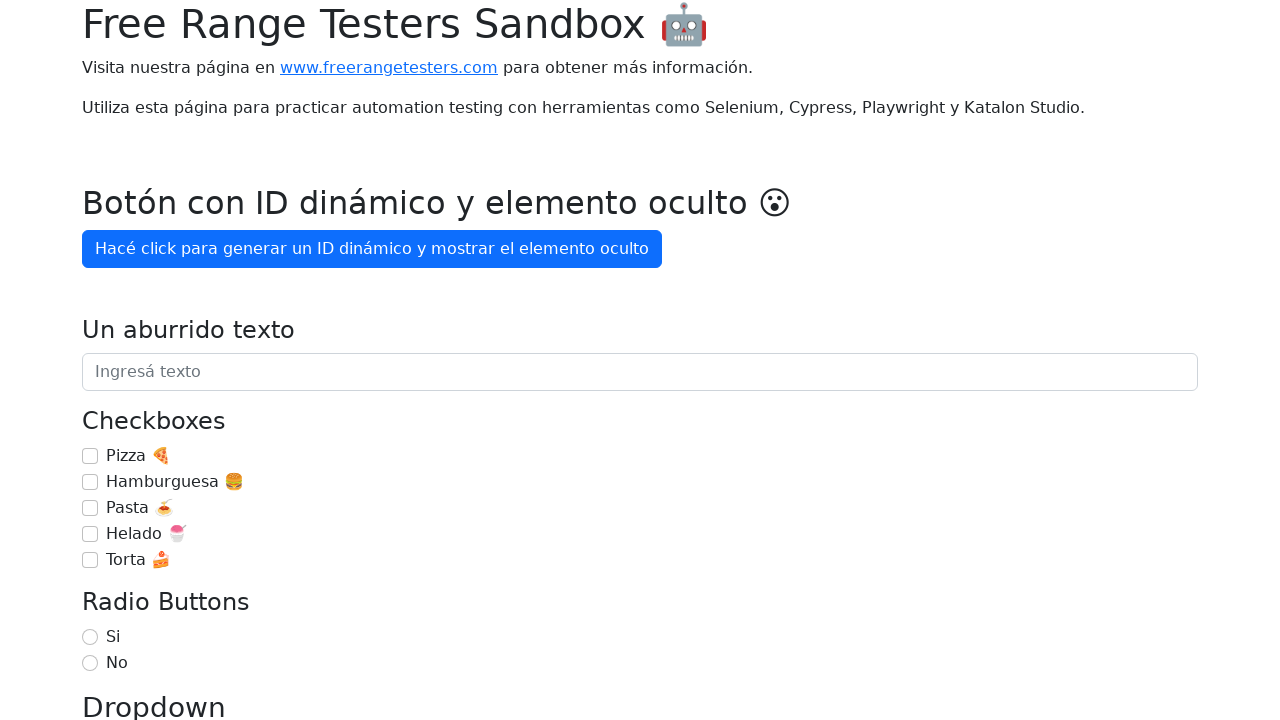

Clicked on 'Día de la semana' dropdown button at (171, 360) on internal:role=button[name="Día de la semana"i]
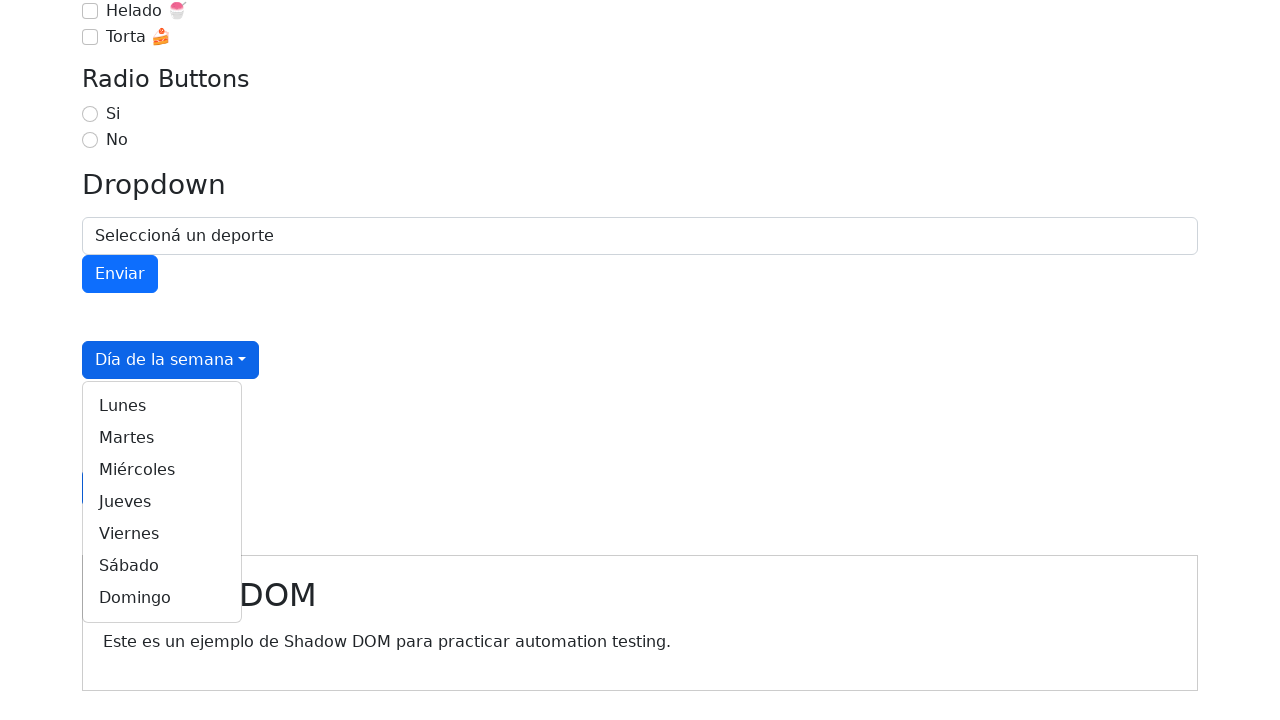

Selected 'Martes' from the day of the week dropdown at (162, 438) on internal:role=link[name="Martes"i]
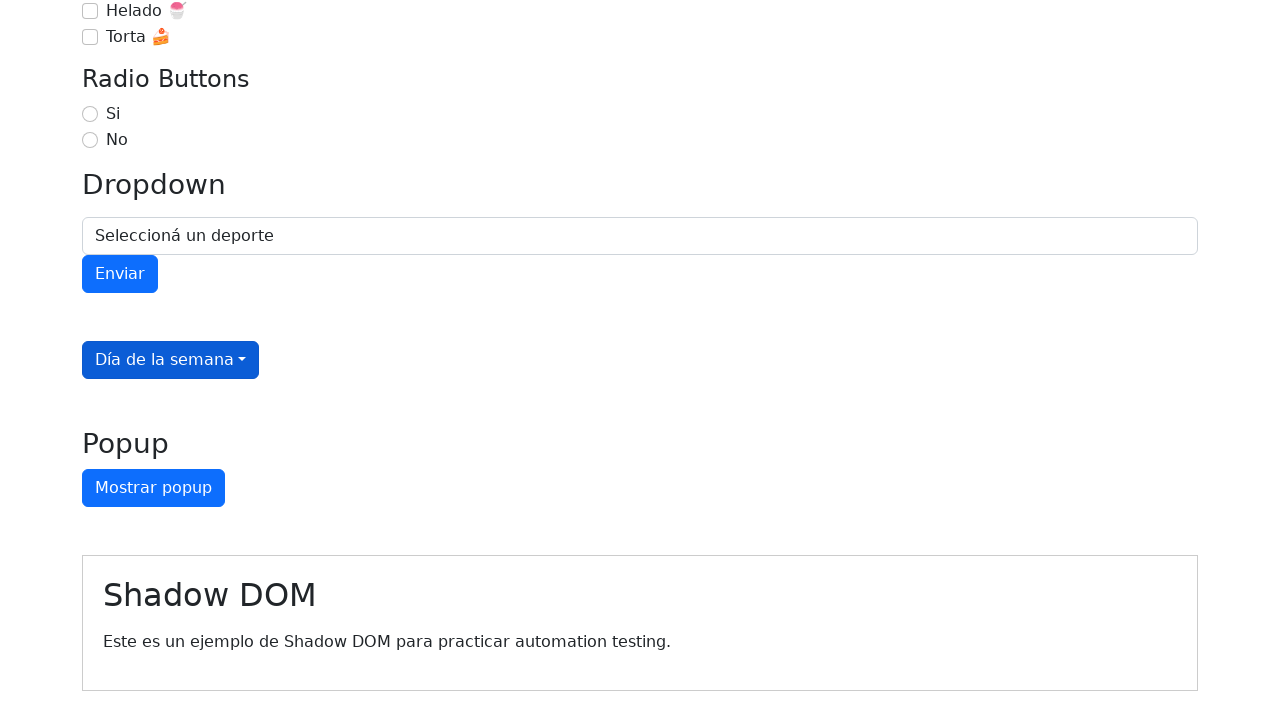

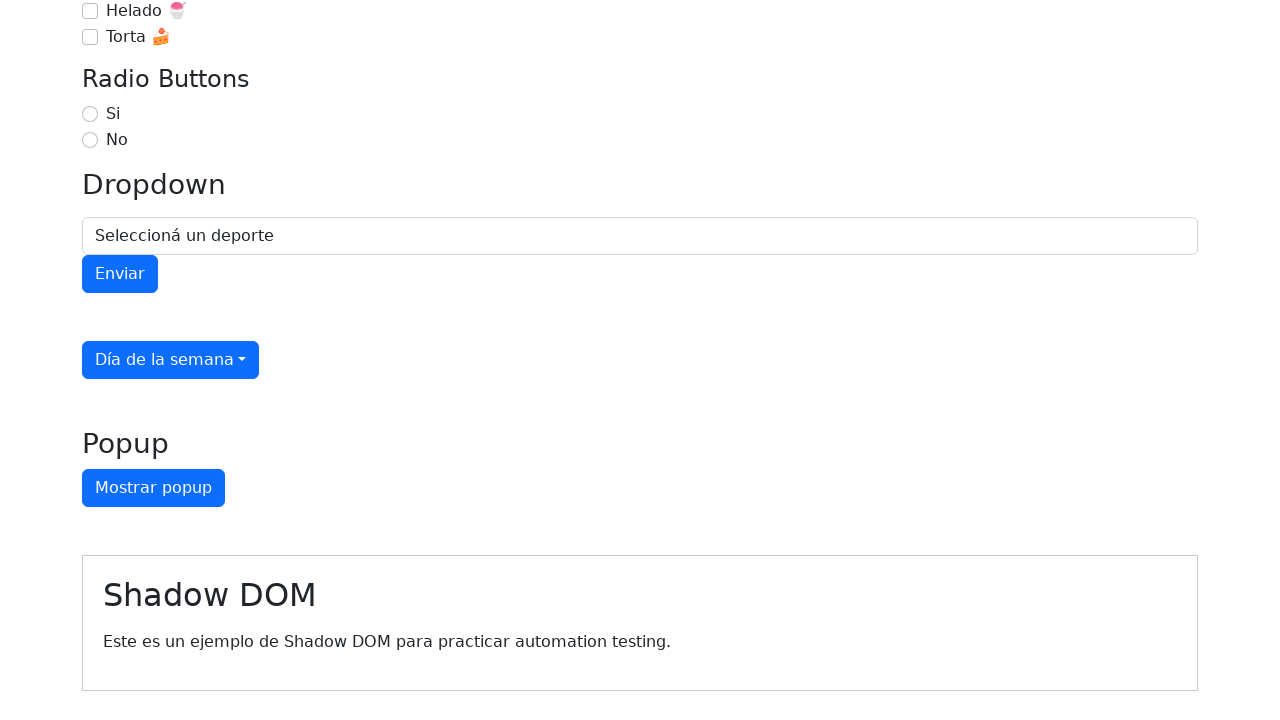